Tests multi-select dropdown functionality by selecting multiple options using different selection methods (by text, index, and value) and then deselecting one option

Starting URL: https://v1.training-support.net/selenium/selects

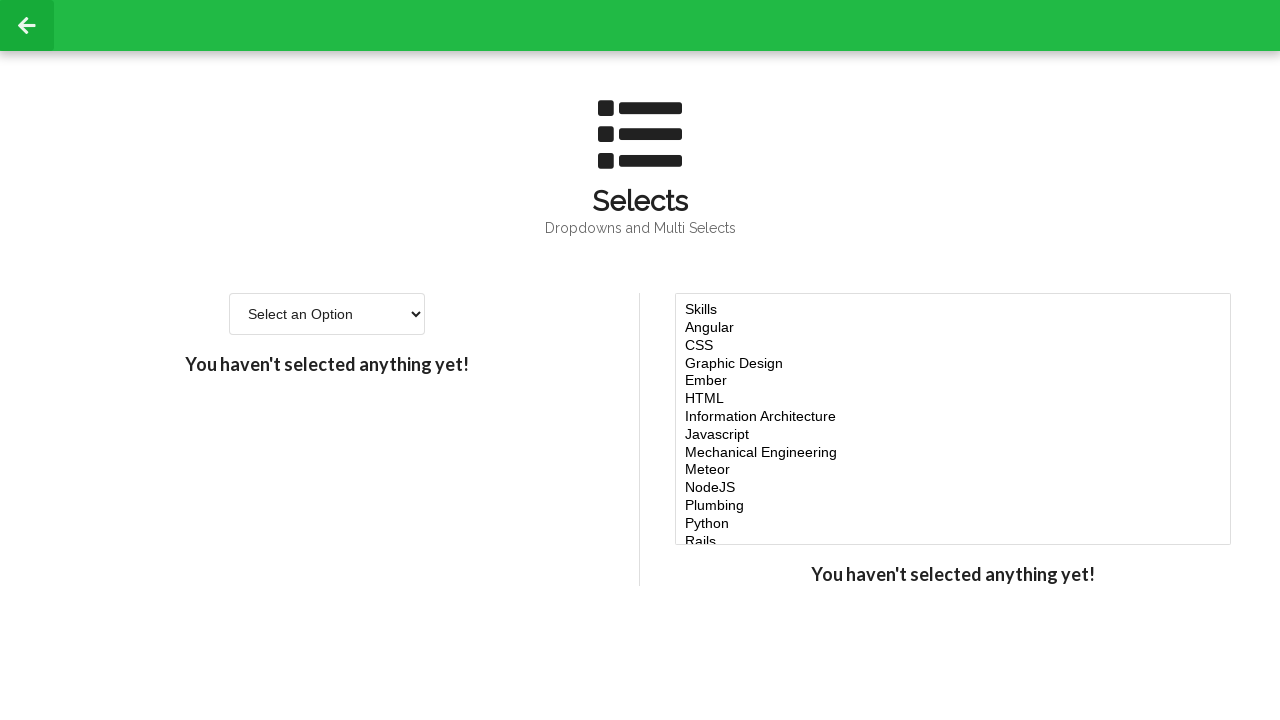

Selected 'Javascript' option by visible text in multi-select dropdown on #multi-select
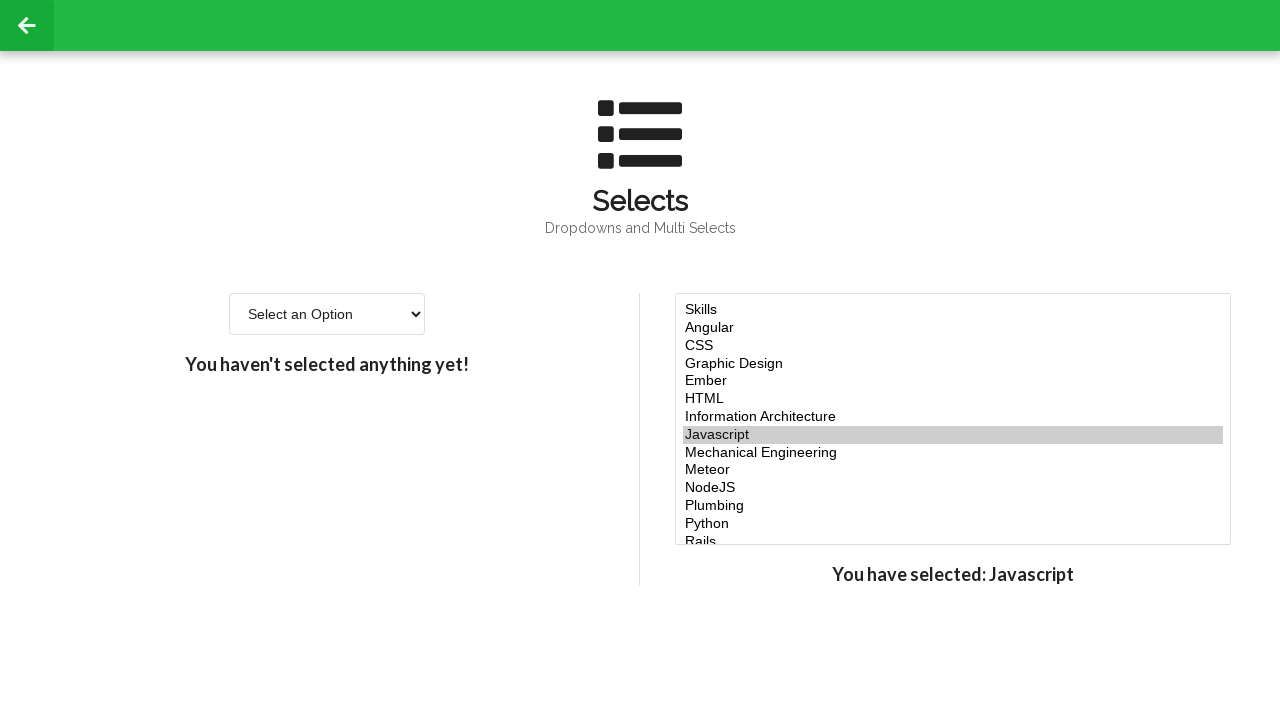

Selected option at index 4 in multi-select dropdown on #multi-select
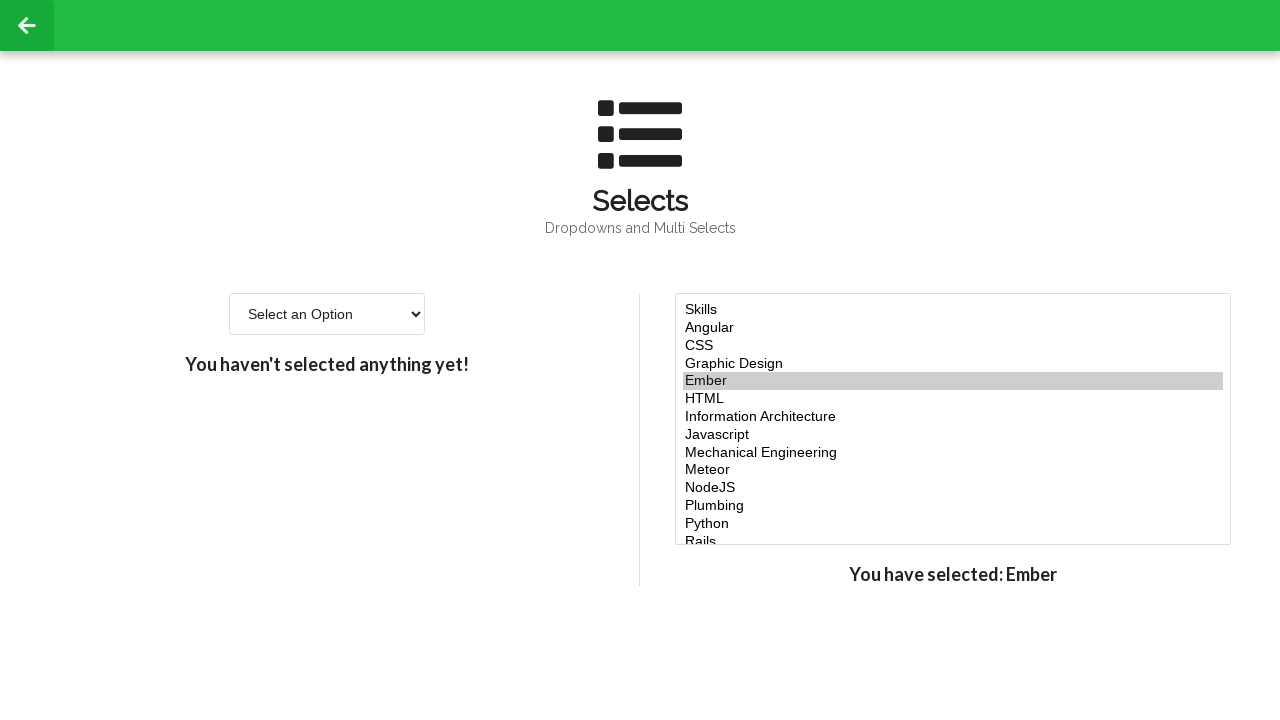

Selected option at index 5 in multi-select dropdown on #multi-select
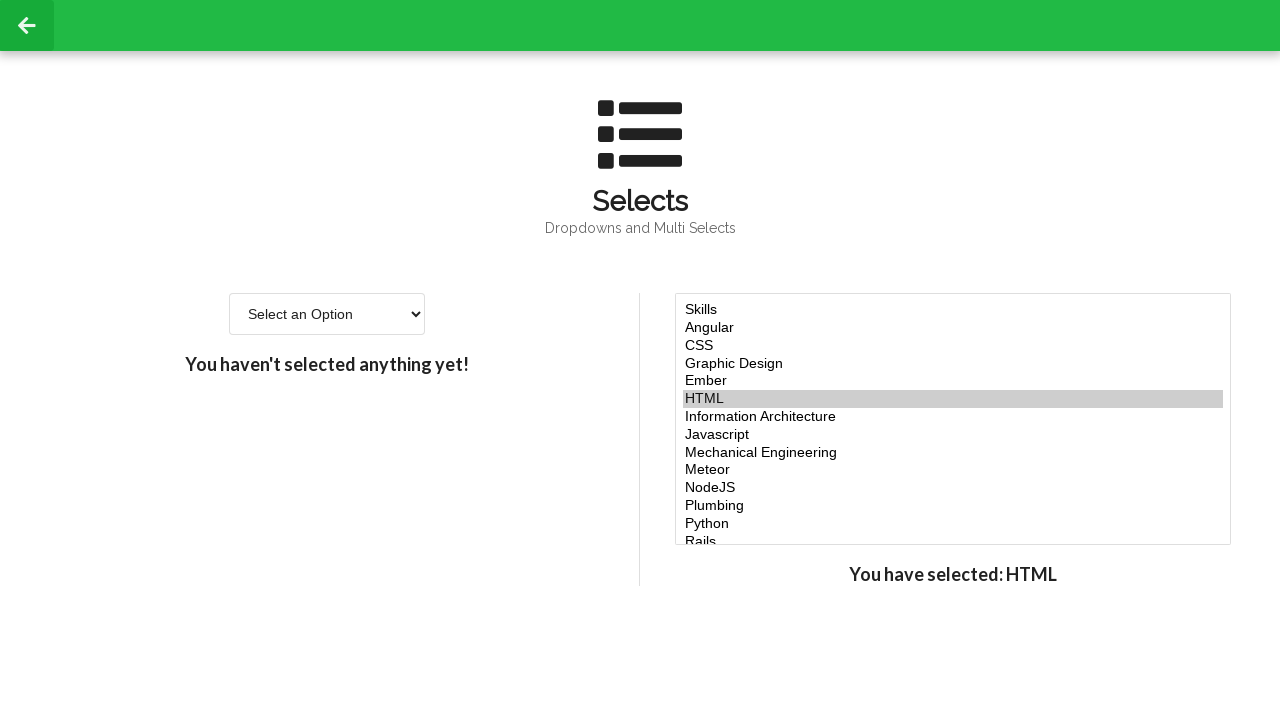

Selected option at index 6 in multi-select dropdown on #multi-select
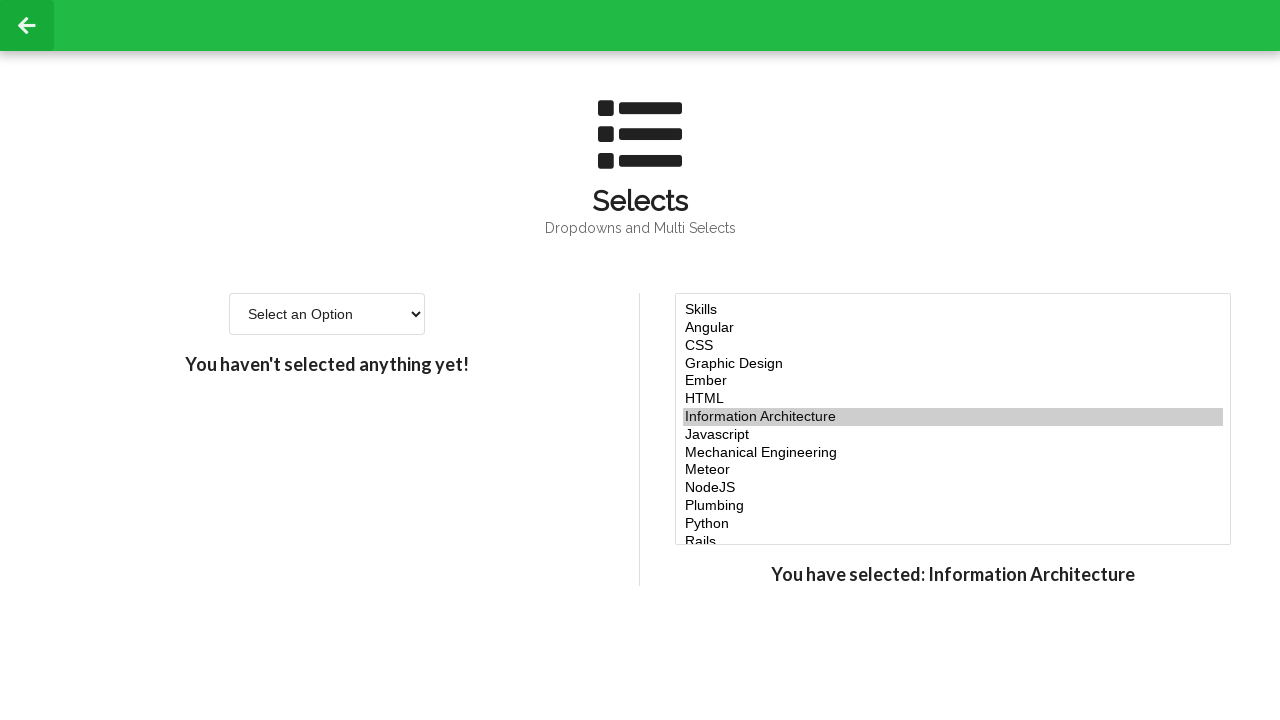

Selected option with value 'node' in multi-select dropdown on #multi-select
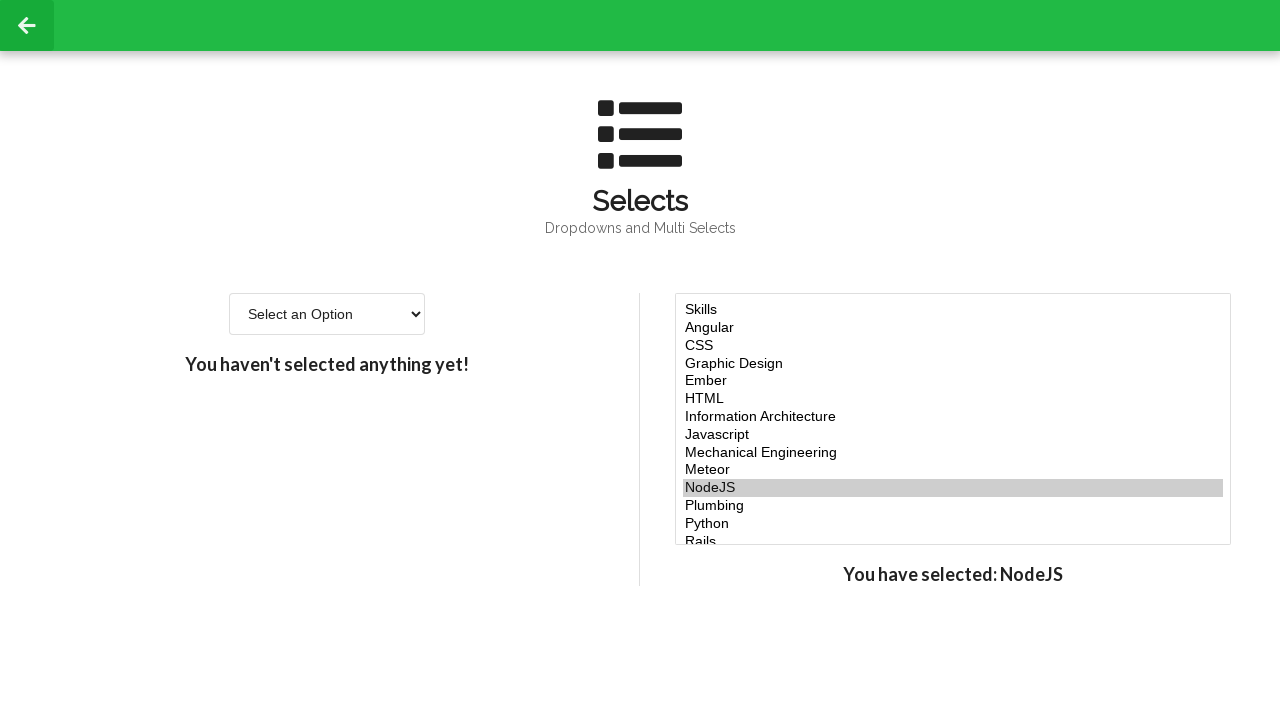

Selected multiple options by value: 'javascript' and 'node' on #multi-select
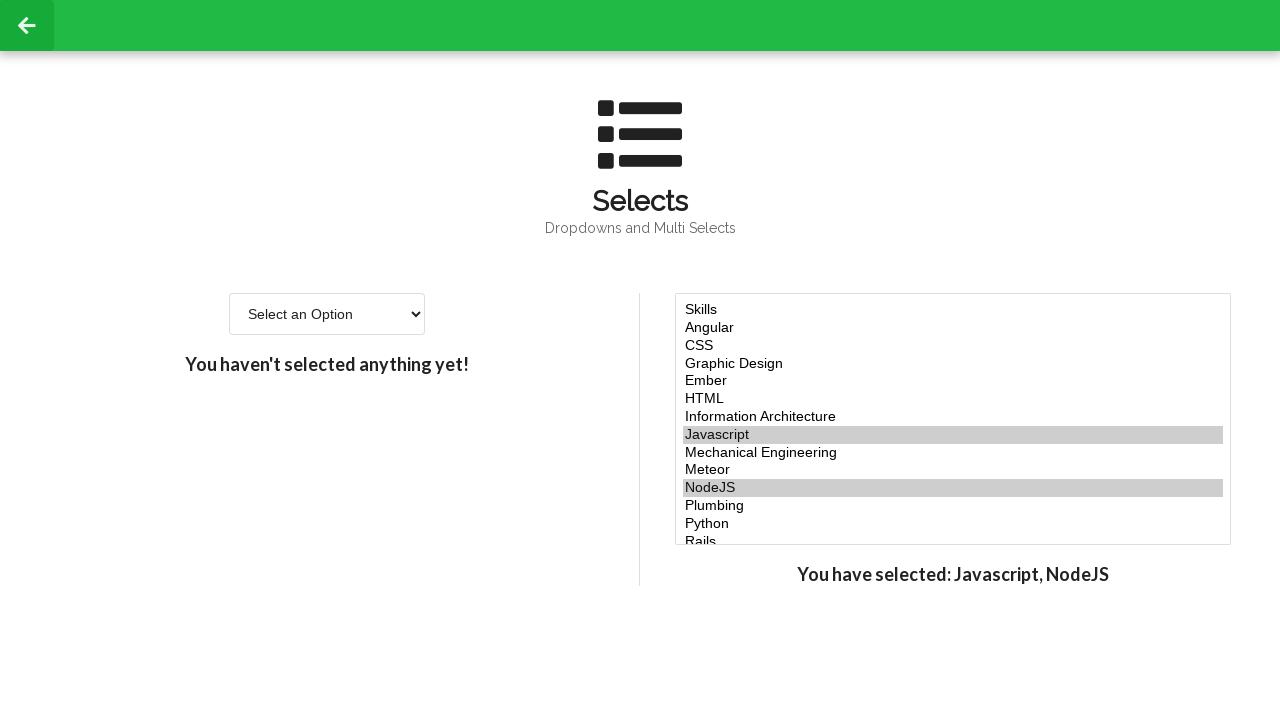

Selected options at indexes 4 and 6, effectively deselecting index 5 on #multi-select
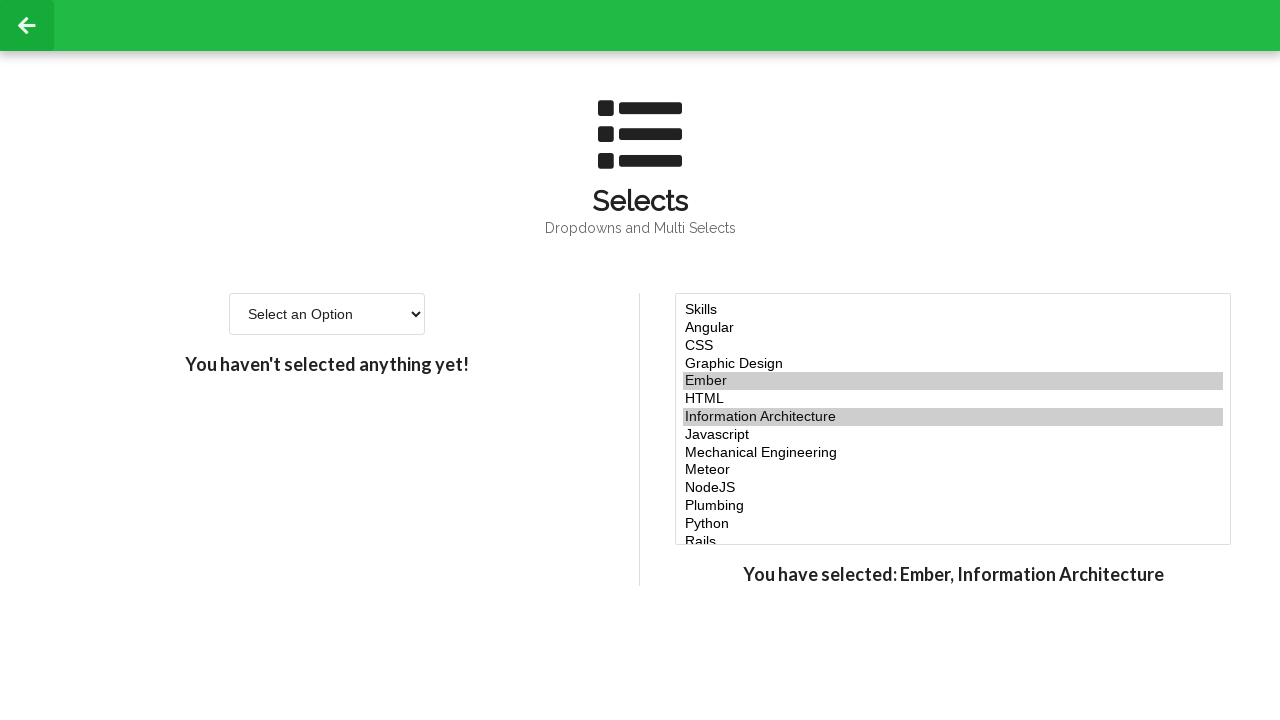

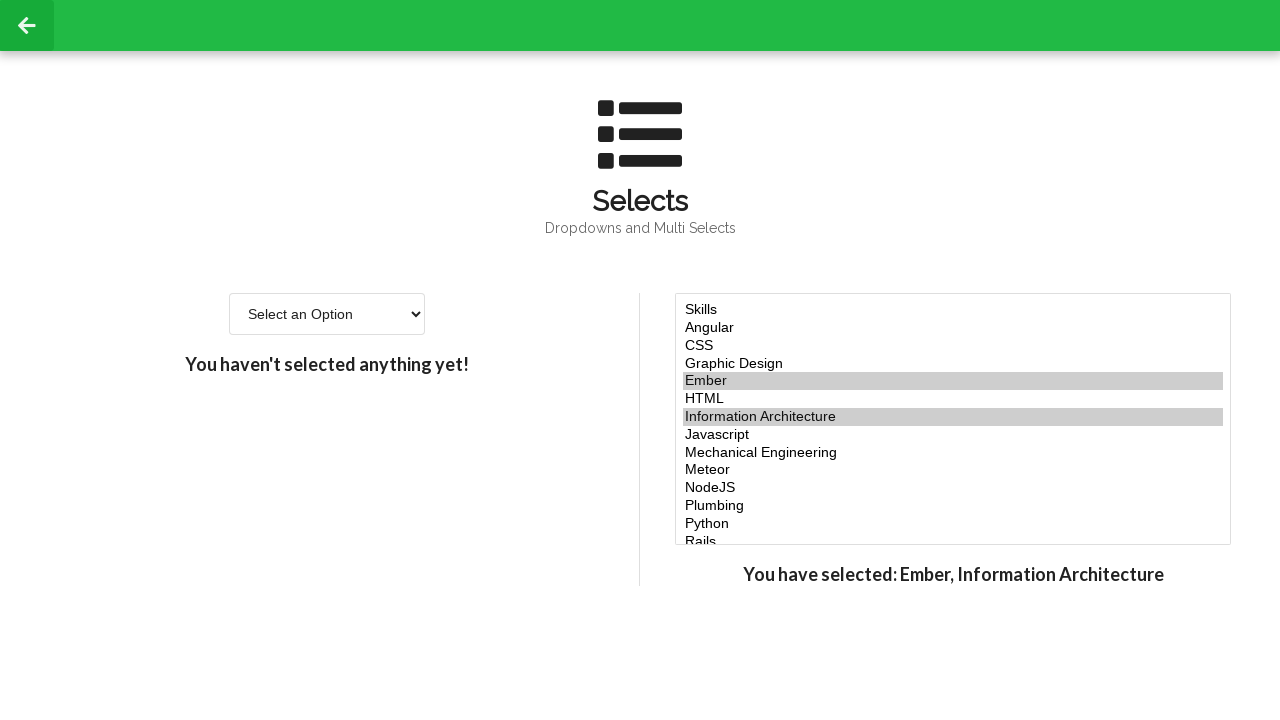